Tests drag and drop functionality within an iframe by dragging an element from source to target location on jQuery UI demo page

Starting URL: https://jqueryui.com/droppable/

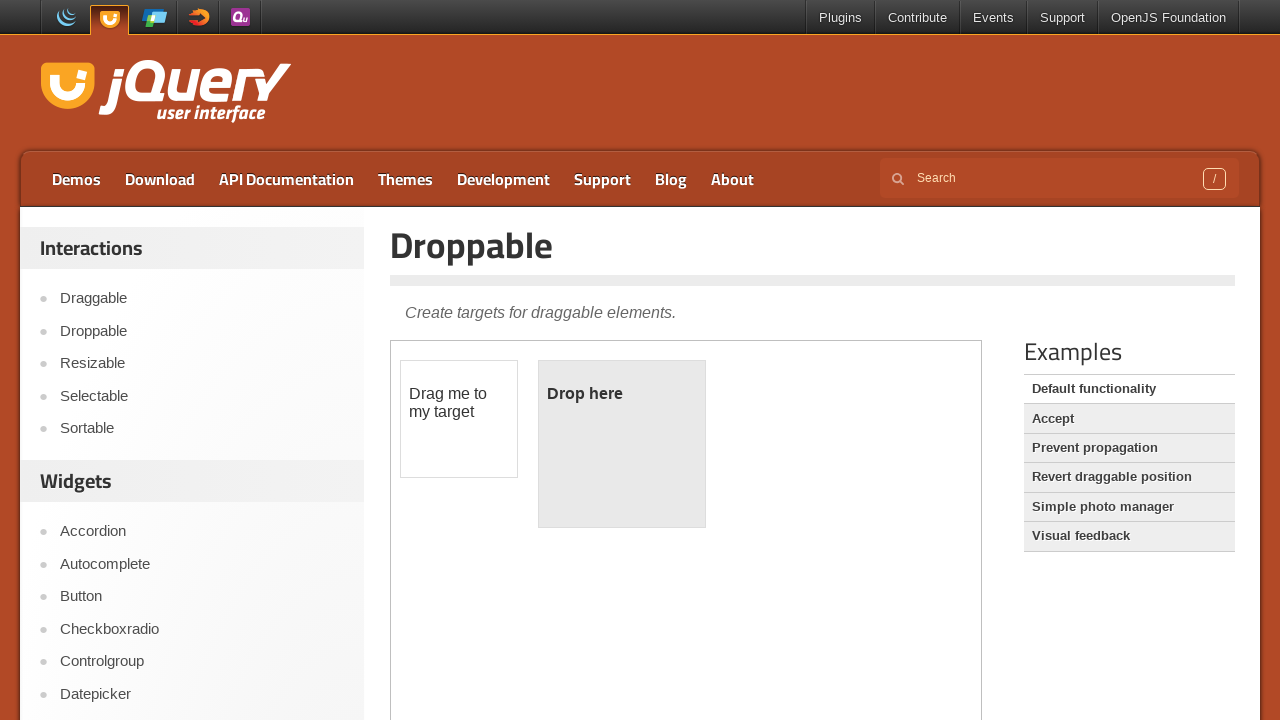

Counted 1 iframes on the jQuery UI droppable demo page
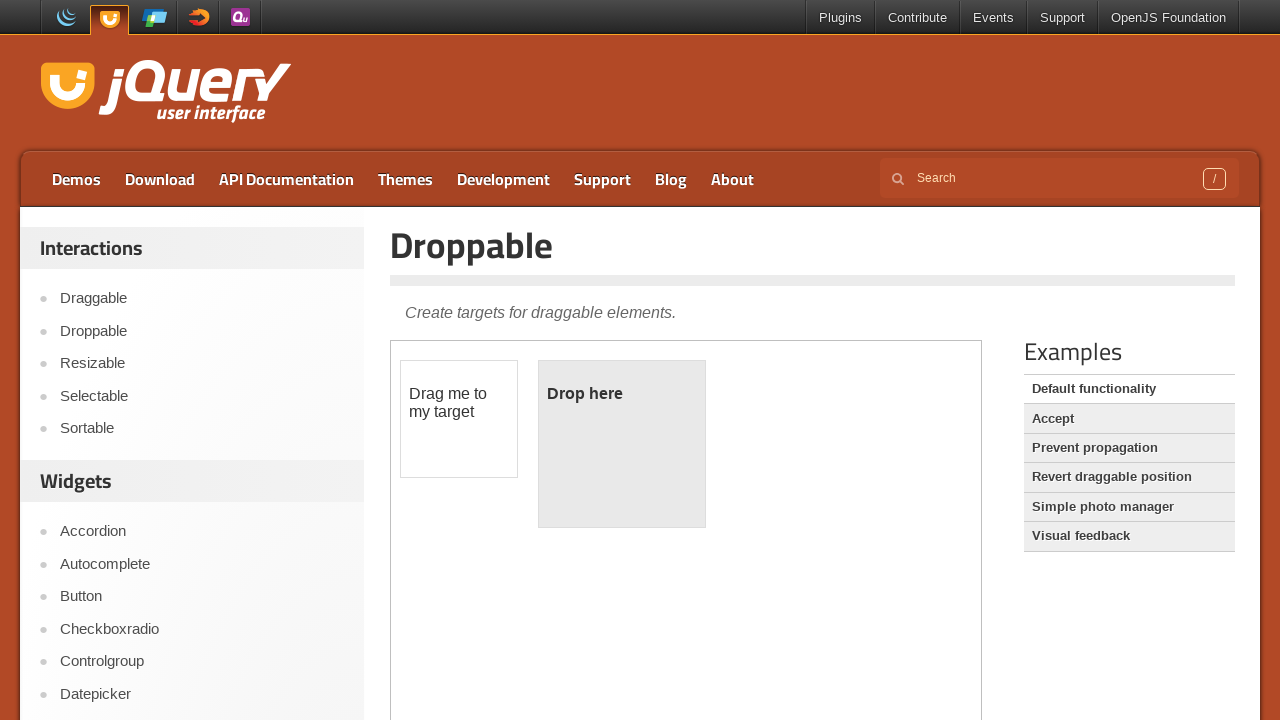

Located the demo iframe
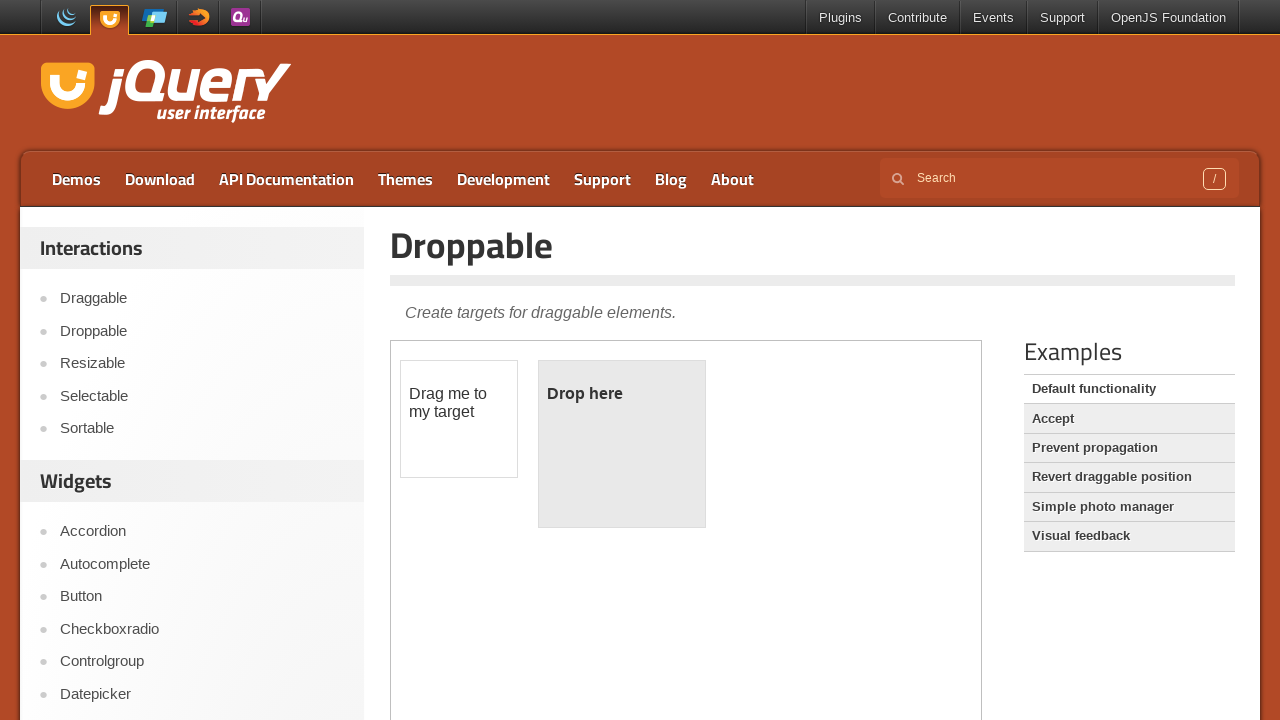

Located draggable element within the iframe
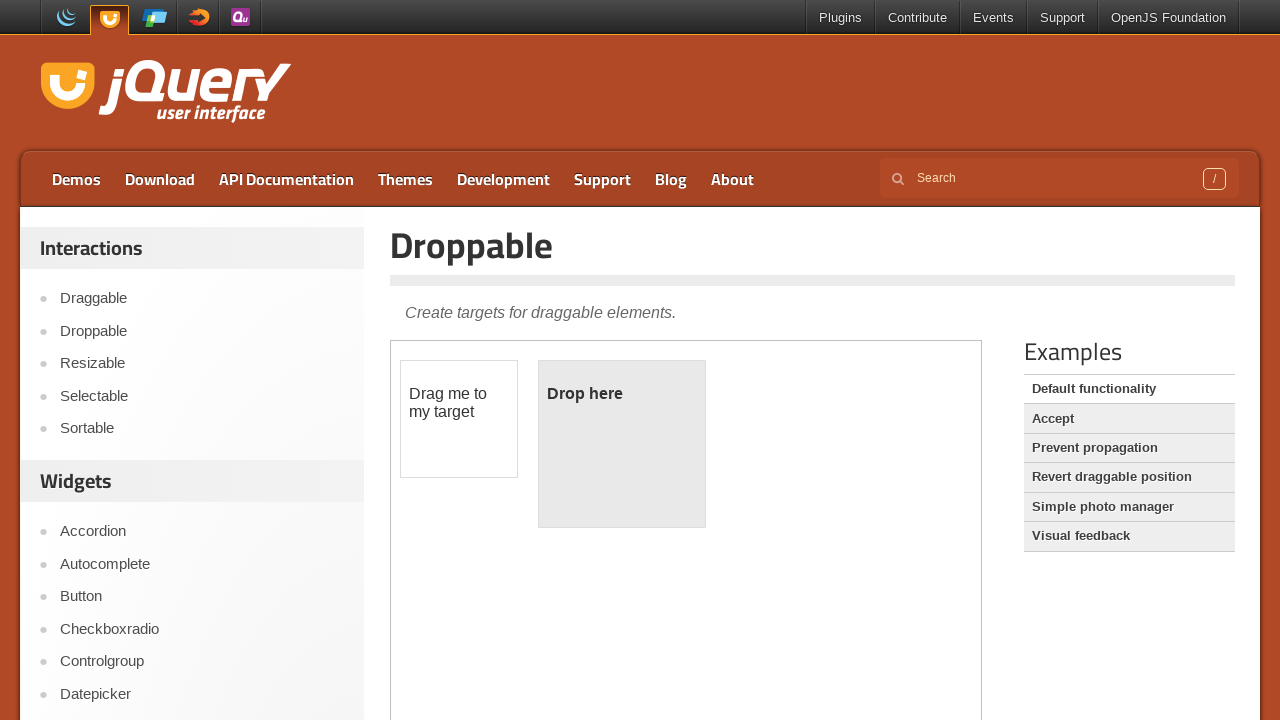

Located droppable target element within the iframe
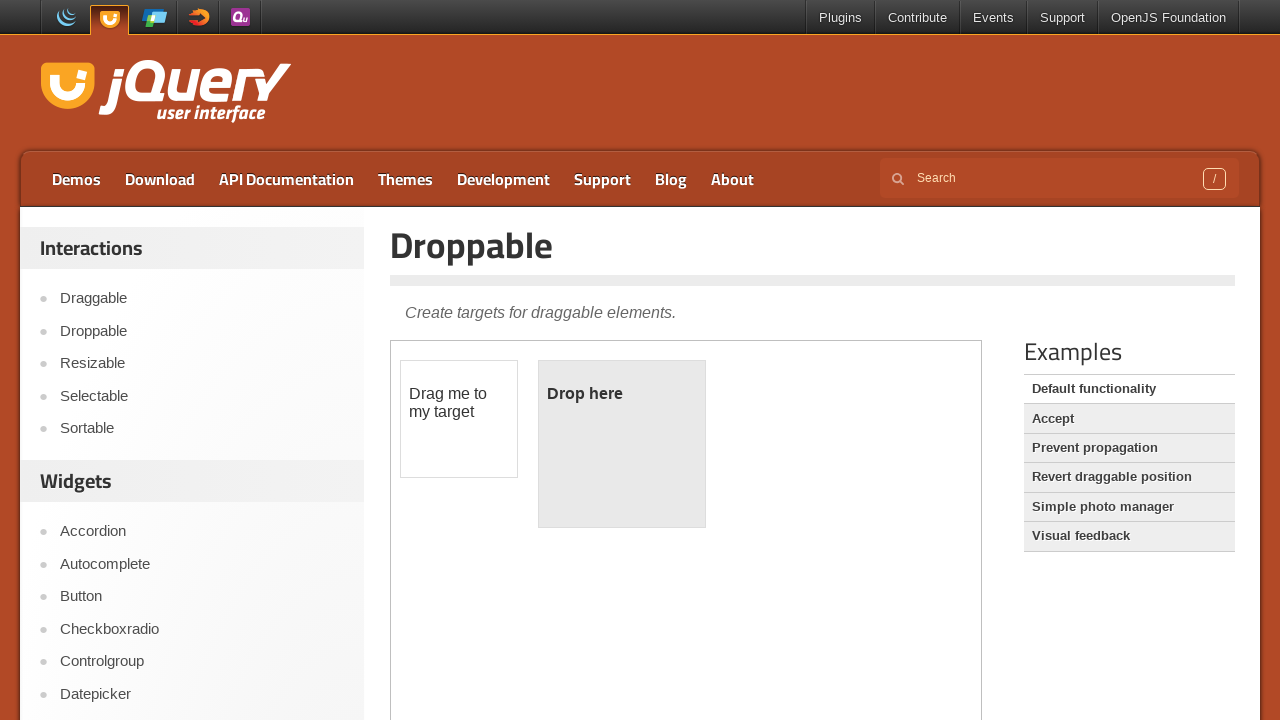

Dragged element from source to target location (drag and drop completed) at (622, 444)
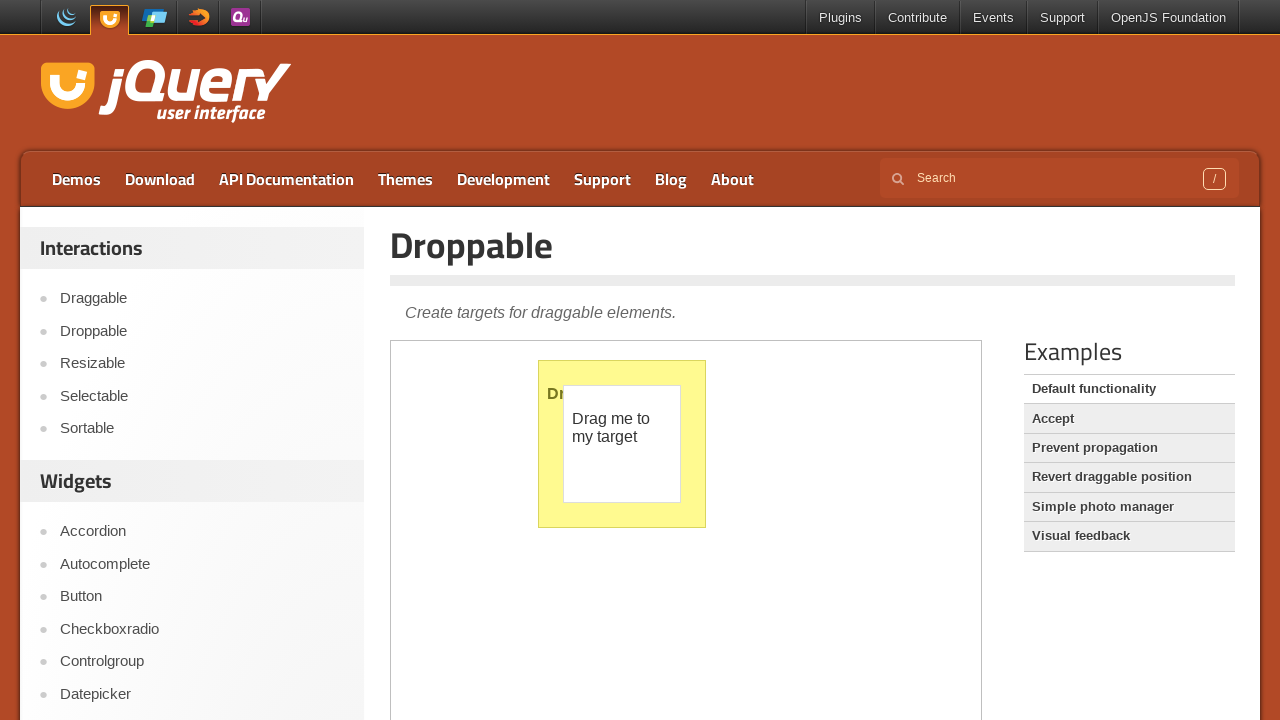

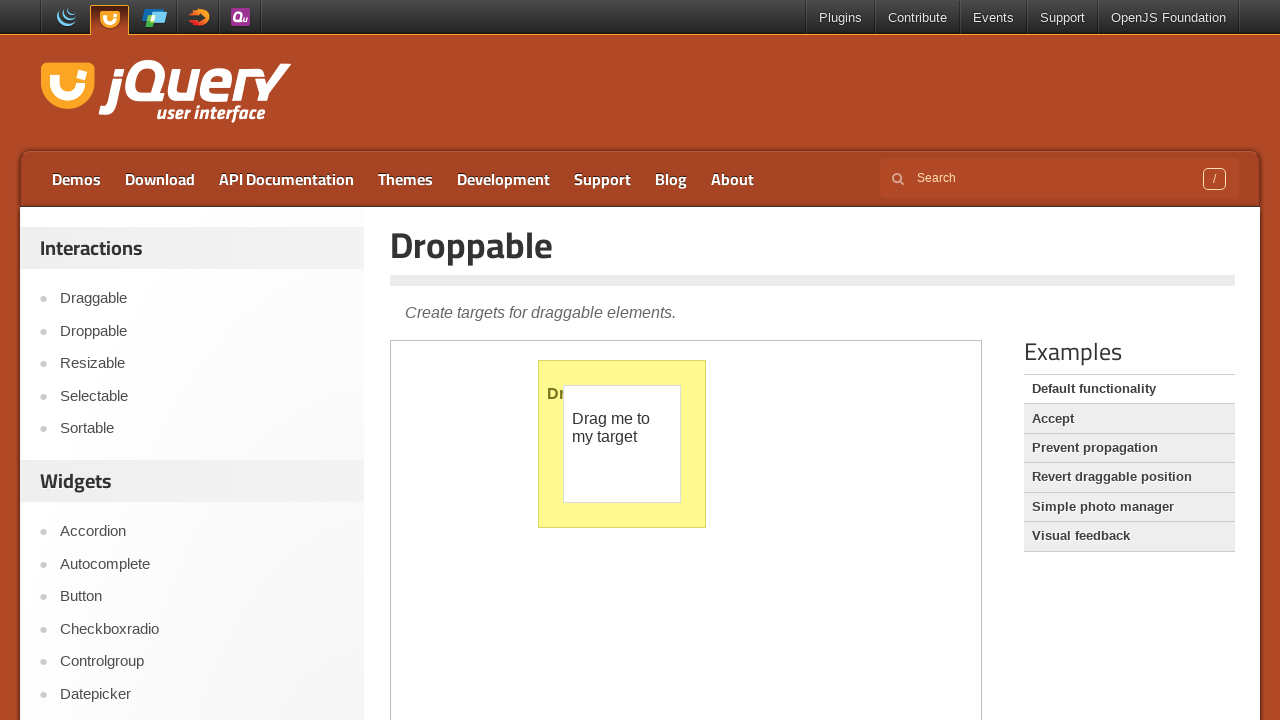